Clicks the GitHub Desktop link

Starting URL: https://github.com/about

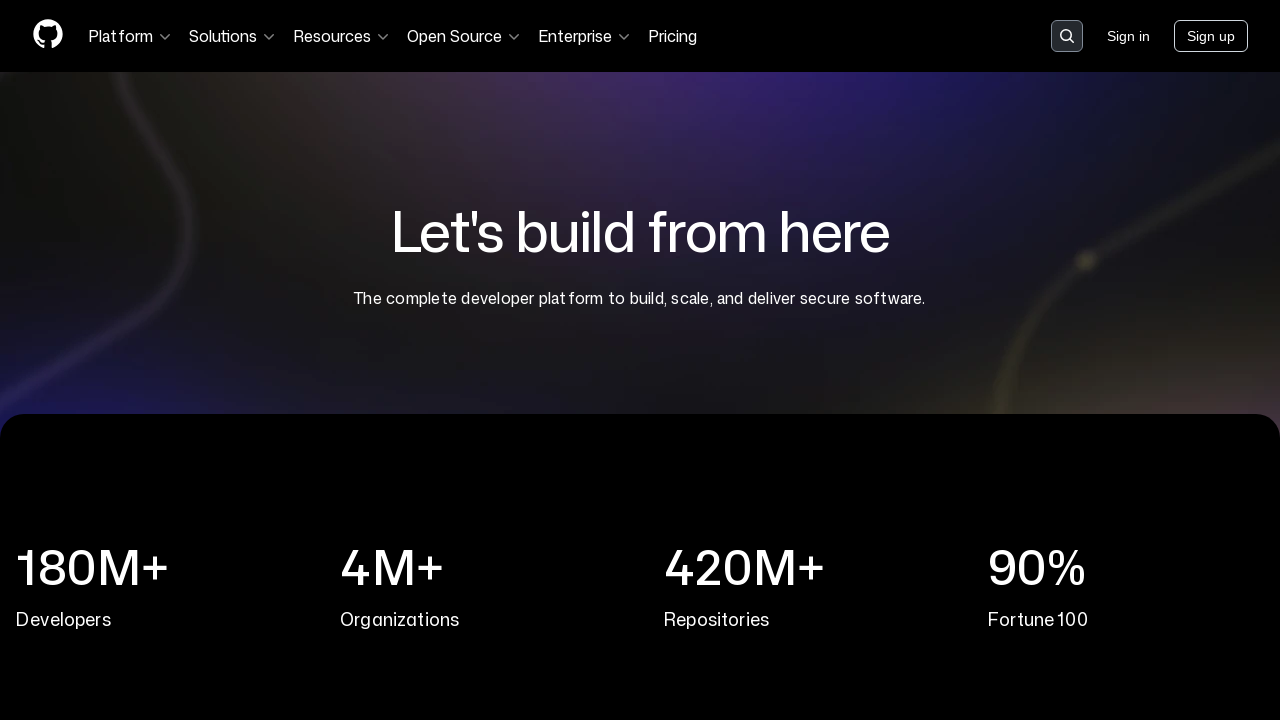

Waited for GitHub Desktop link to be visible on the page
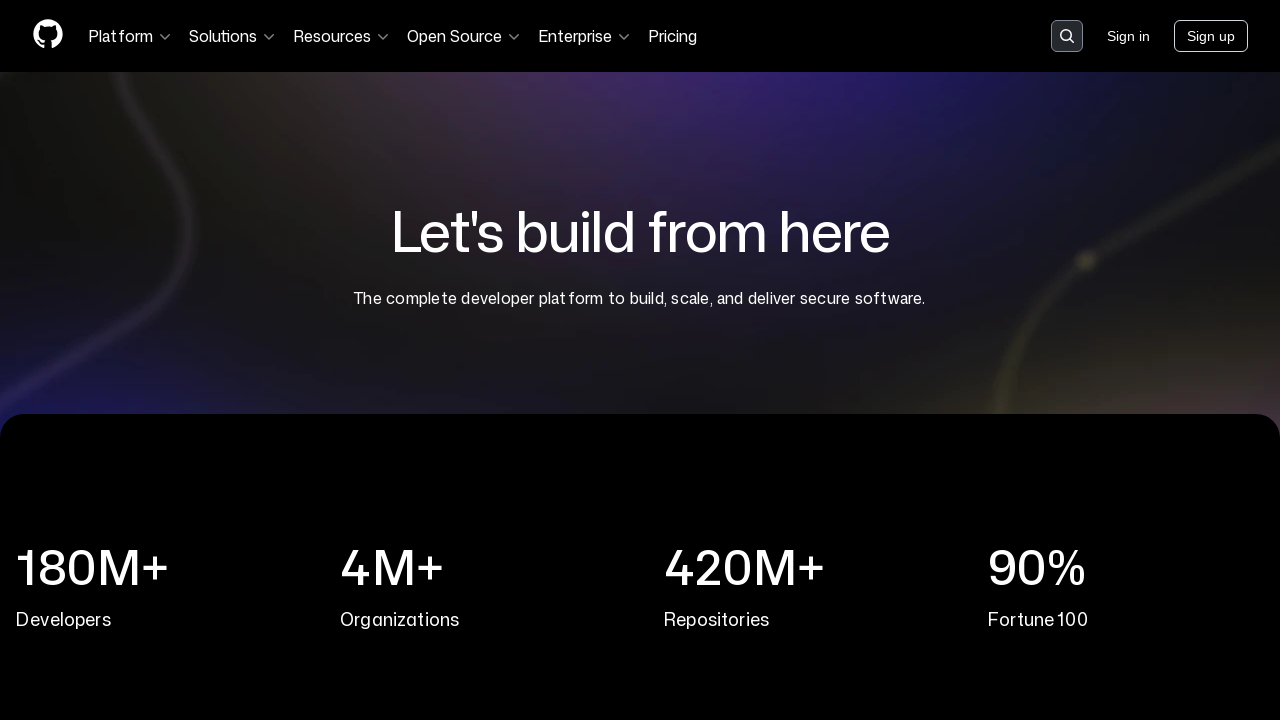

Clicked the GitHub Desktop link at (714, 371) on text=GitHub Desktop
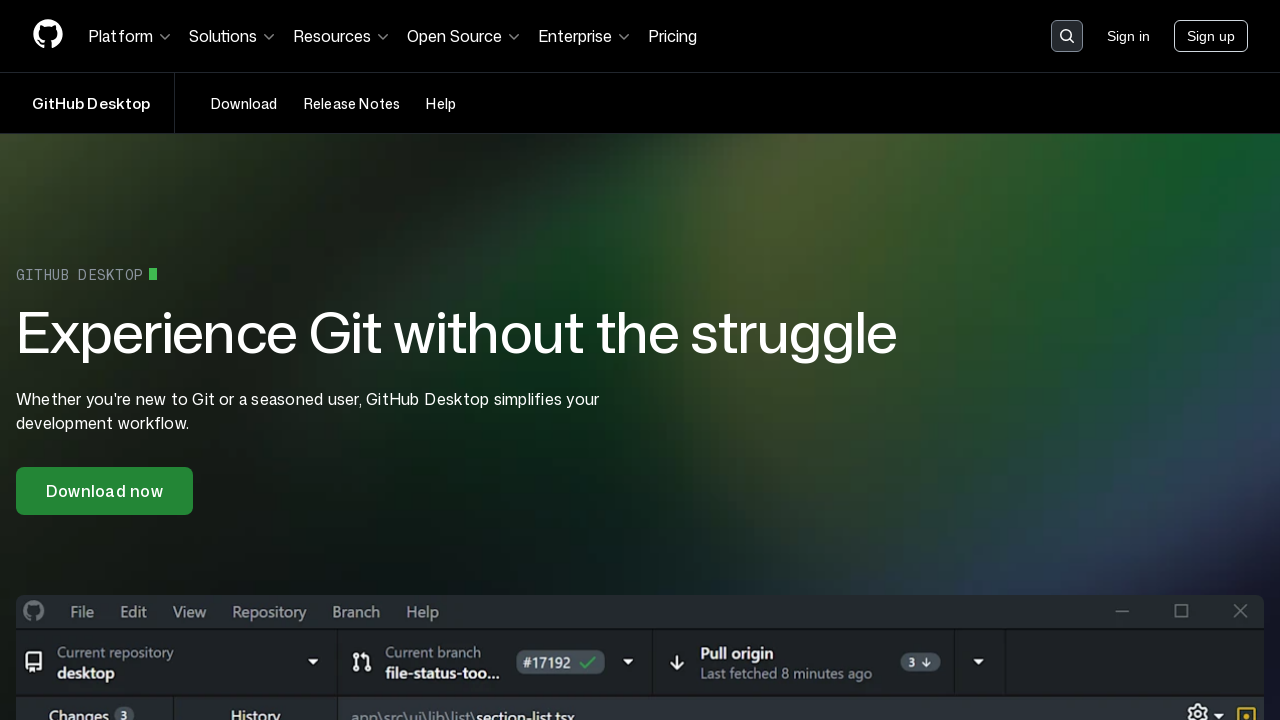

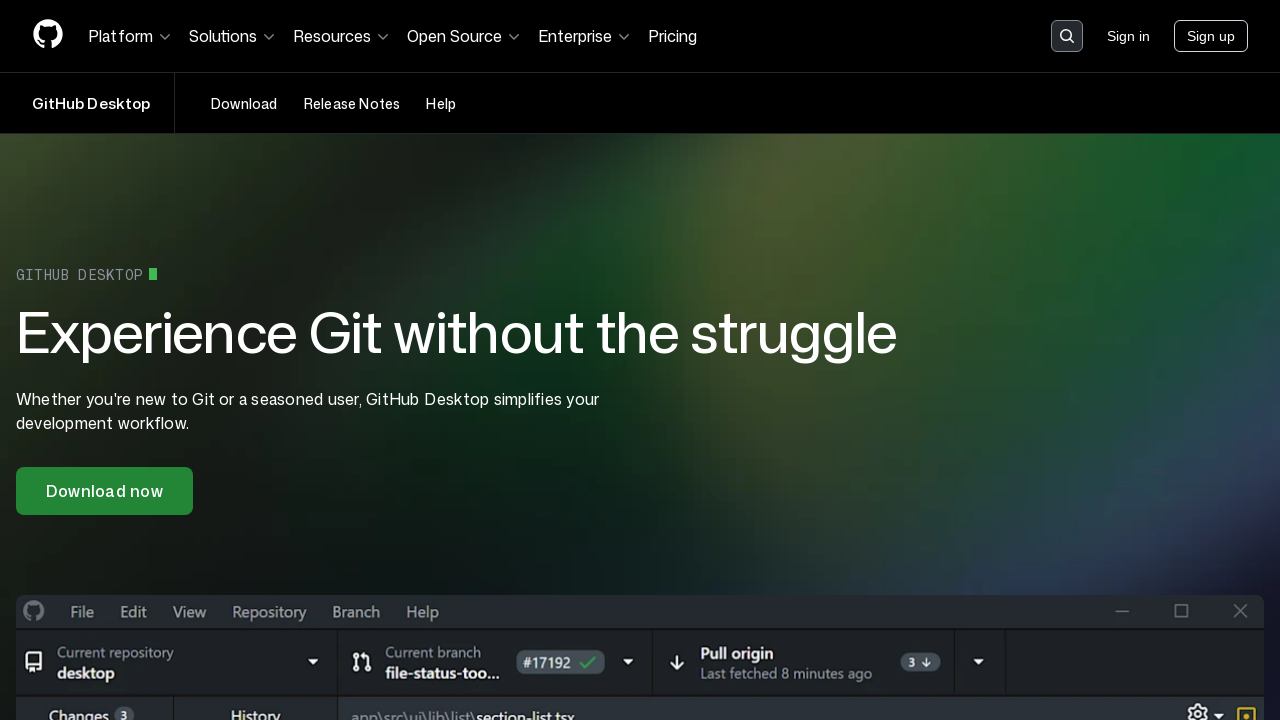